Tests adding a product to cart and verifying the cart displays correct item count and price, then proceeds to cart page to verify subtotal and total

Starting URL: https://practice.automationtesting.in/

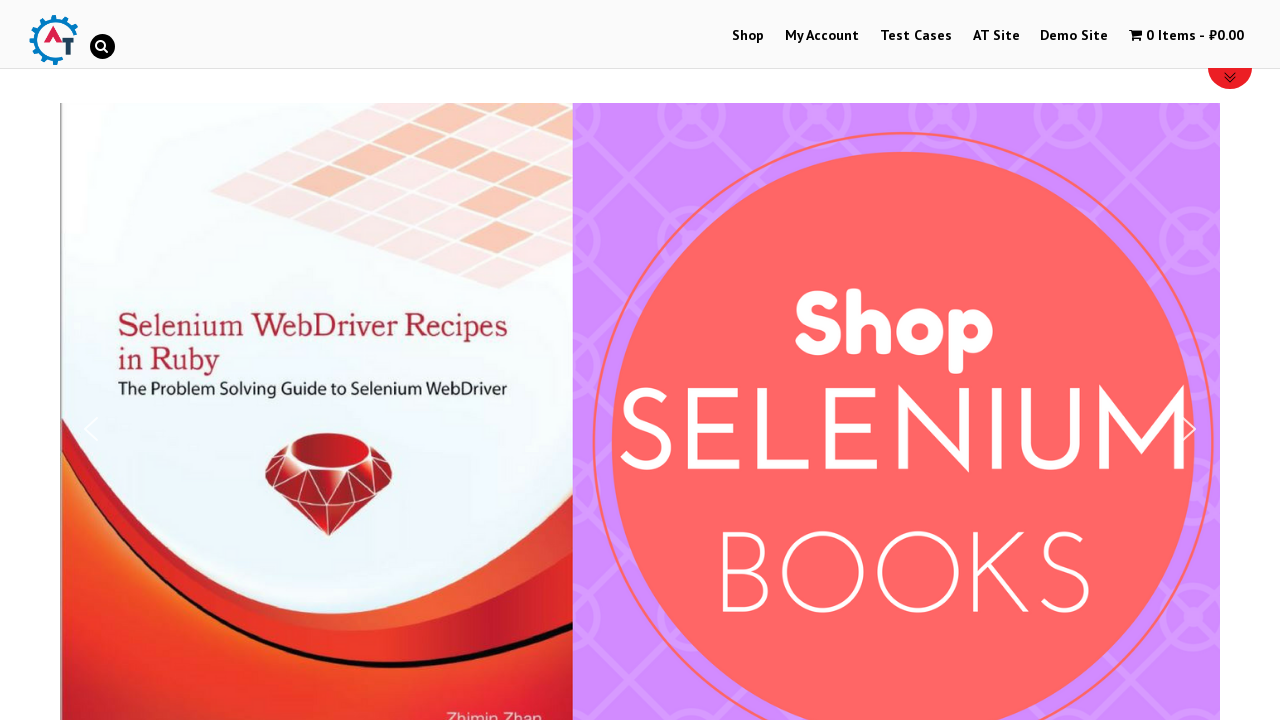

Clicked on Shop menu item at (748, 36) on #menu-item-40
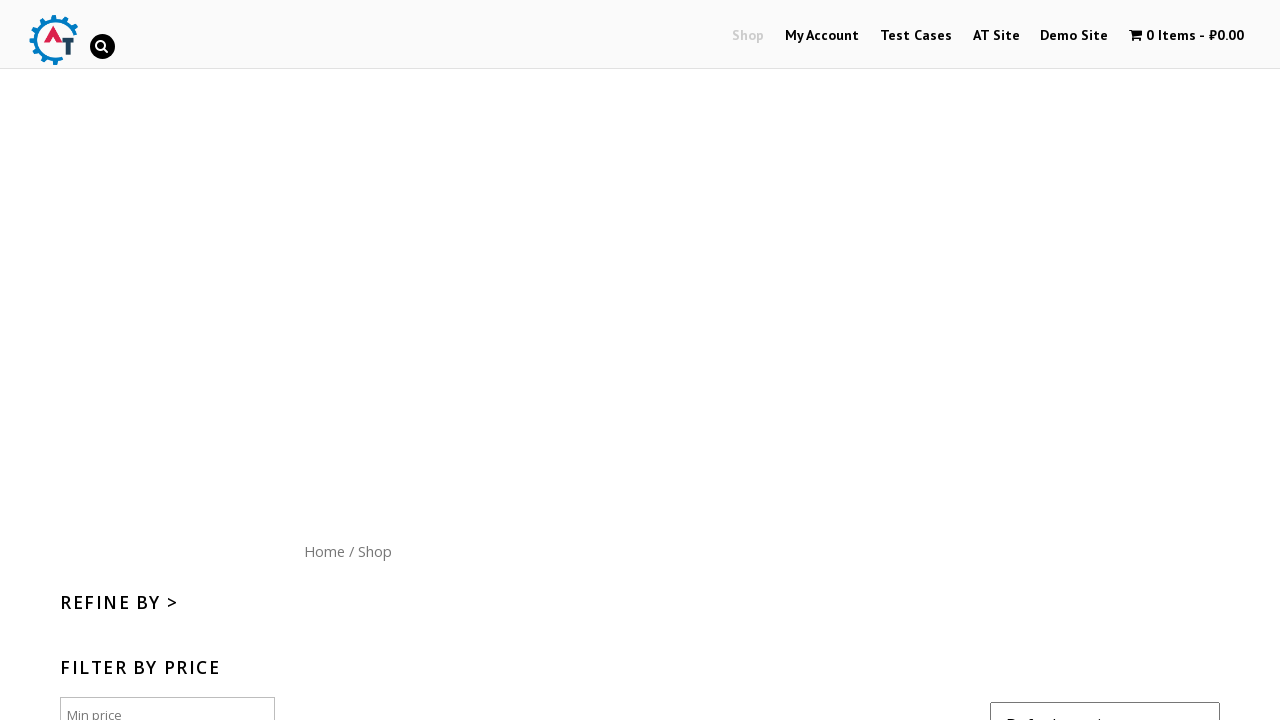

Clicked add to cart button for product at (1115, 361) on [href='/shop/?add-to-cart=182']
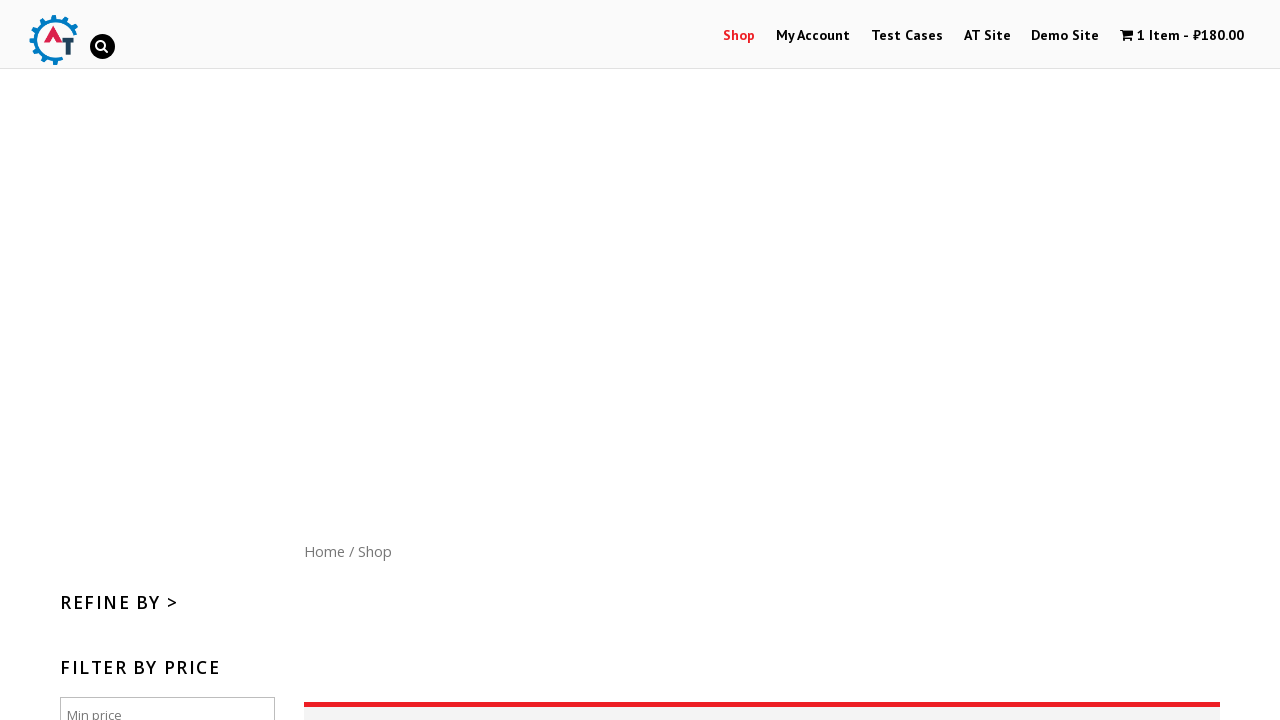

Waited for cart to update
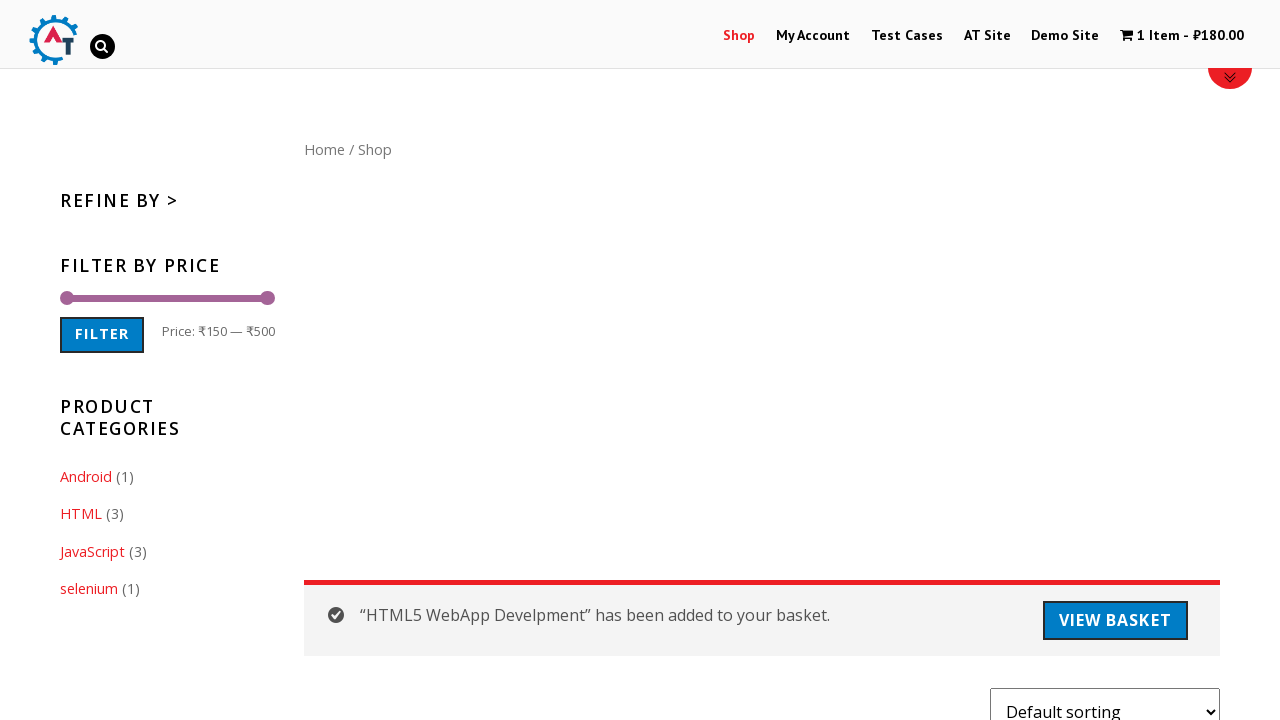

Clicked on shopping cart icon to view cart at (1182, 36) on #wpmenucartli
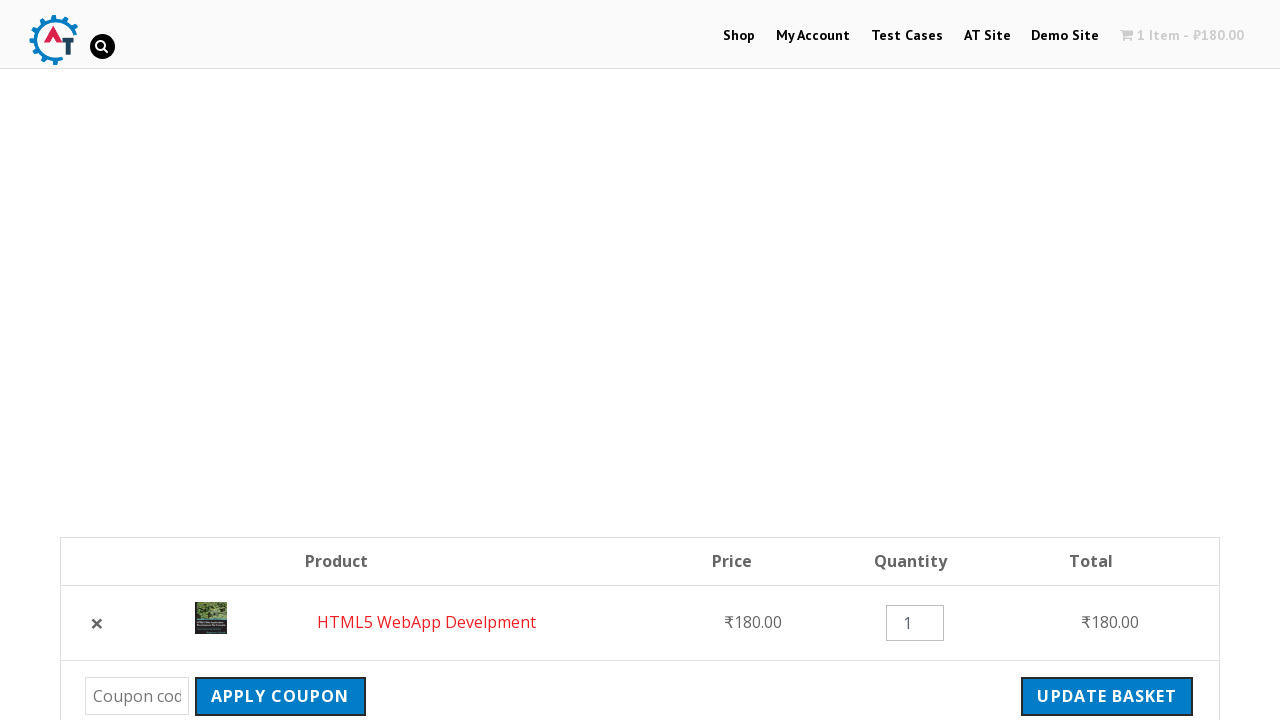

Verified subtotal price of 180.00 is displayed
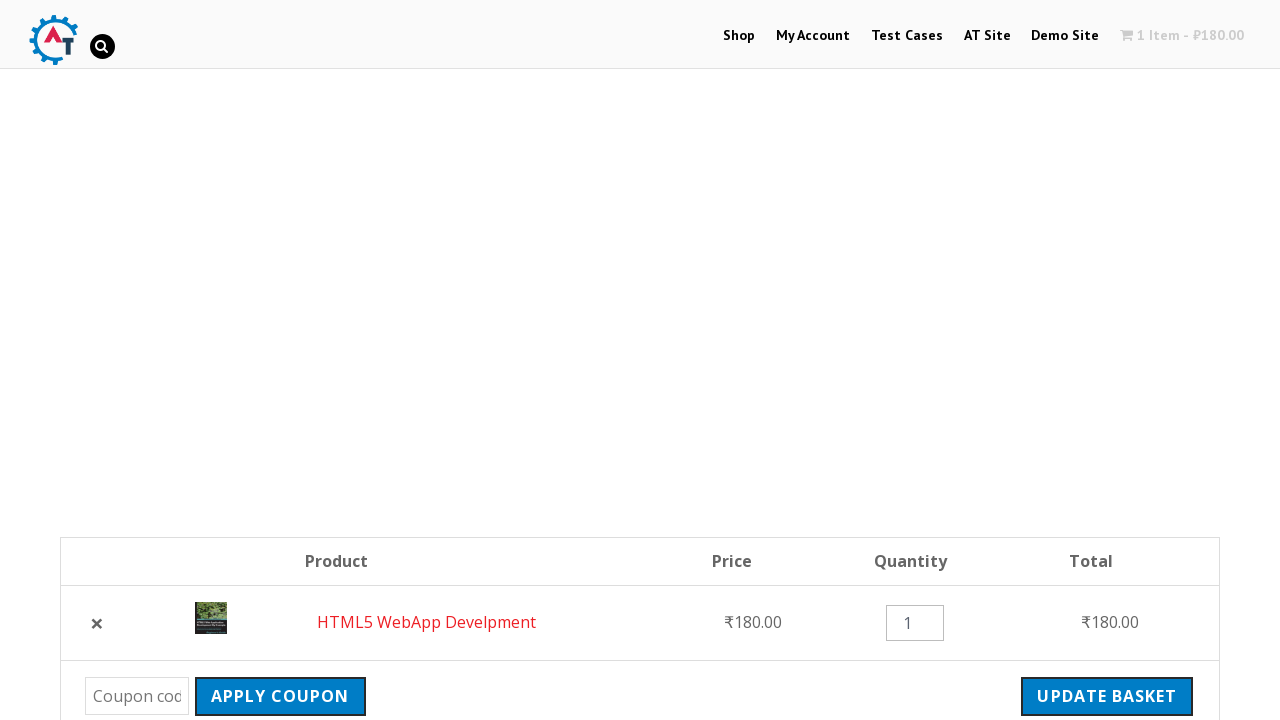

Verified total price of 183.60 is displayed
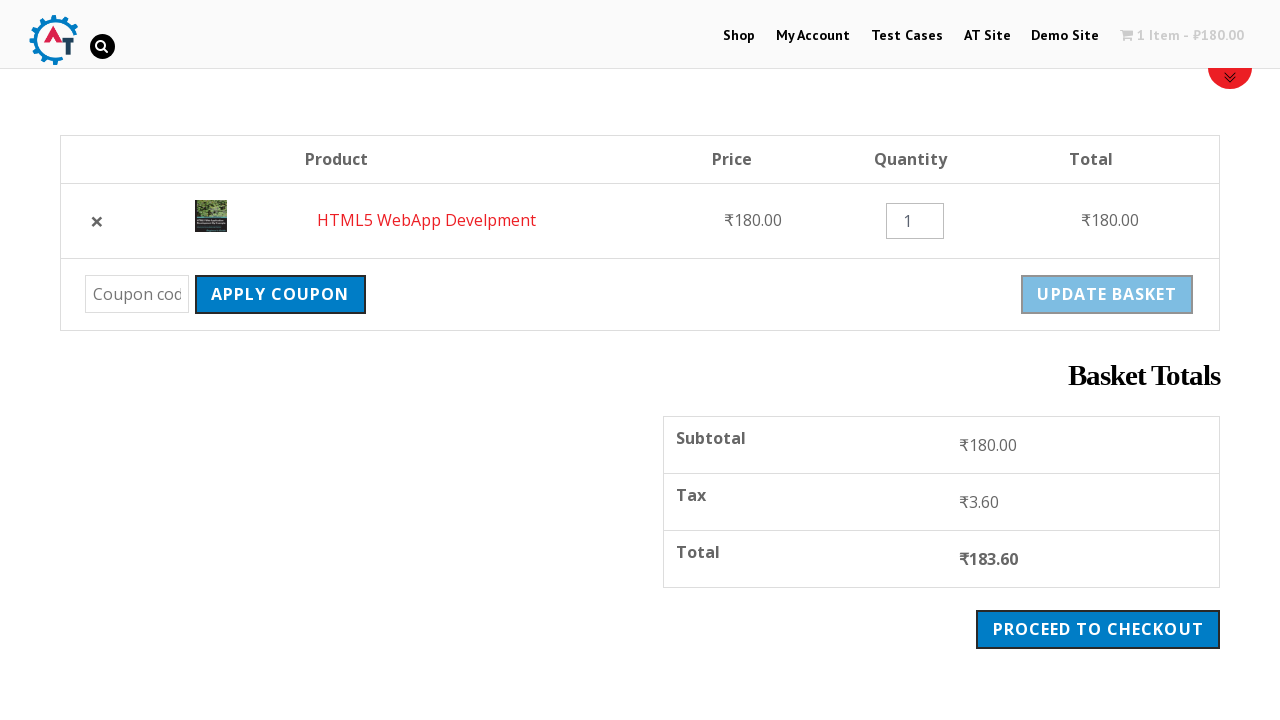

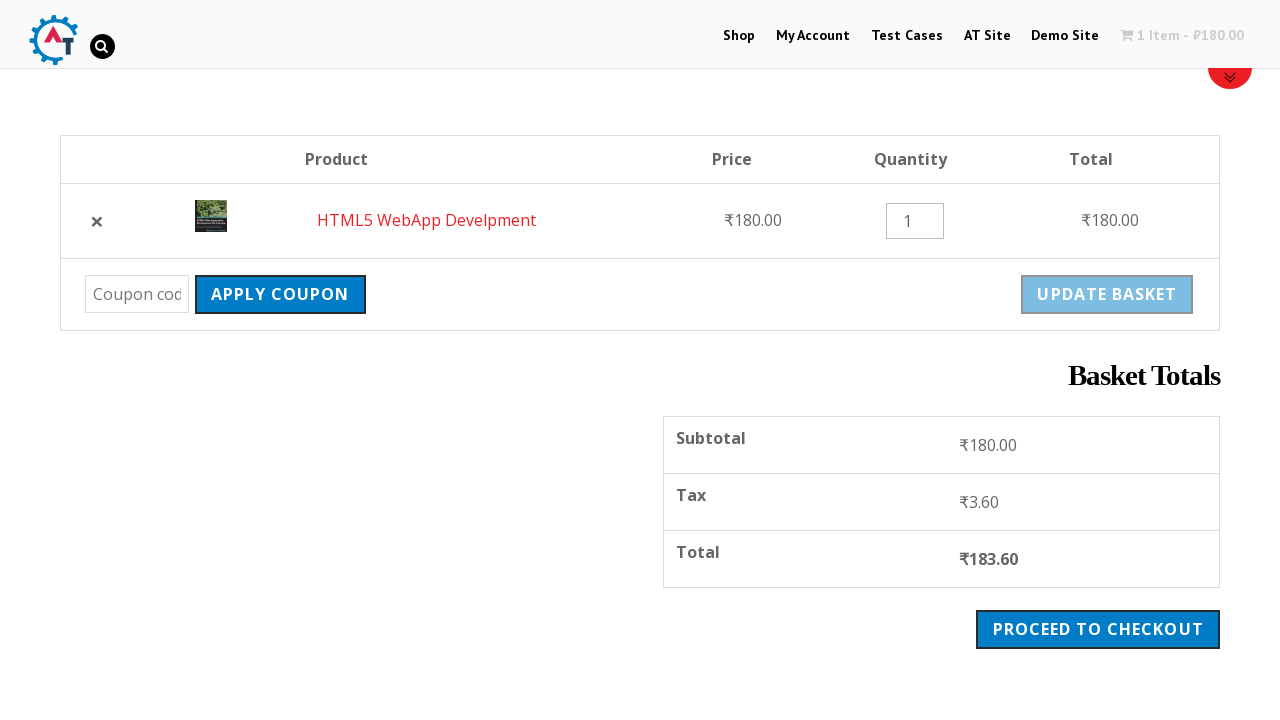